Tests multi-select dropdown functionality by selecting multiple options, verifying selections, and then deselecting them

Starting URL: https://omayo.blogspot.com/

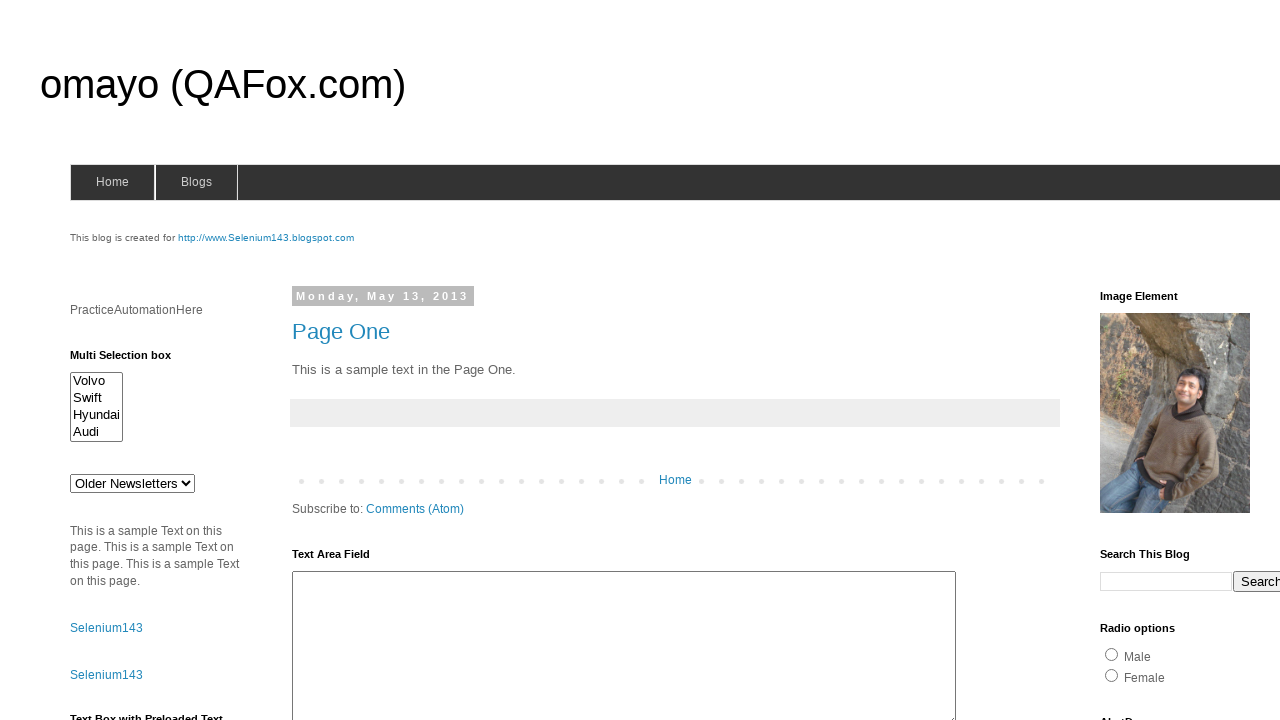

Located the multi-select dropdown element
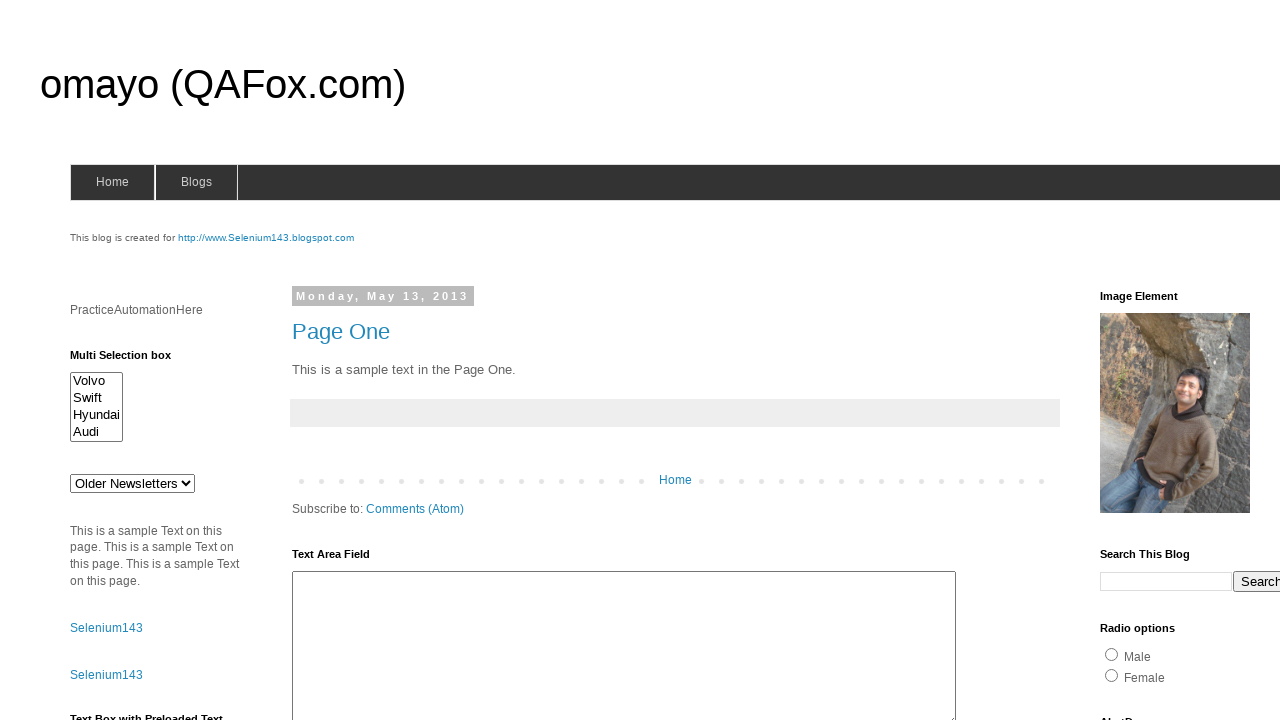

Retrieved all options from the dropdown
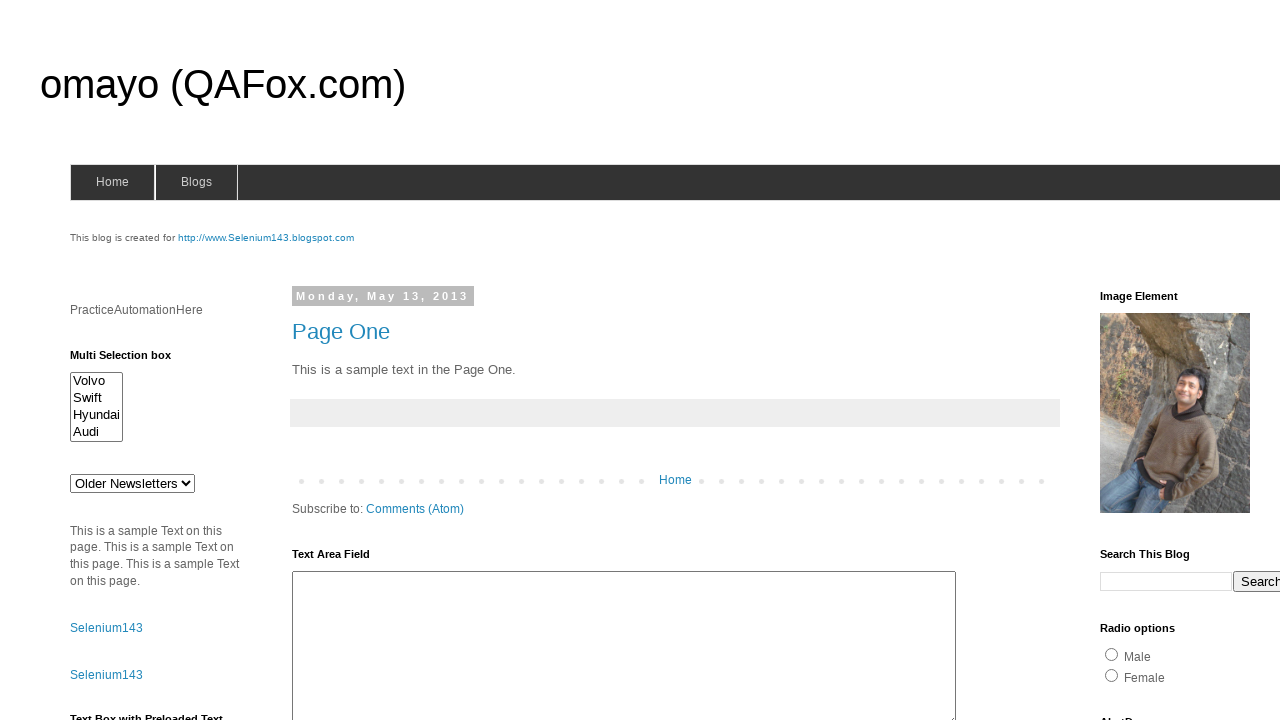

Checked if dropdown allows multiple selection: True
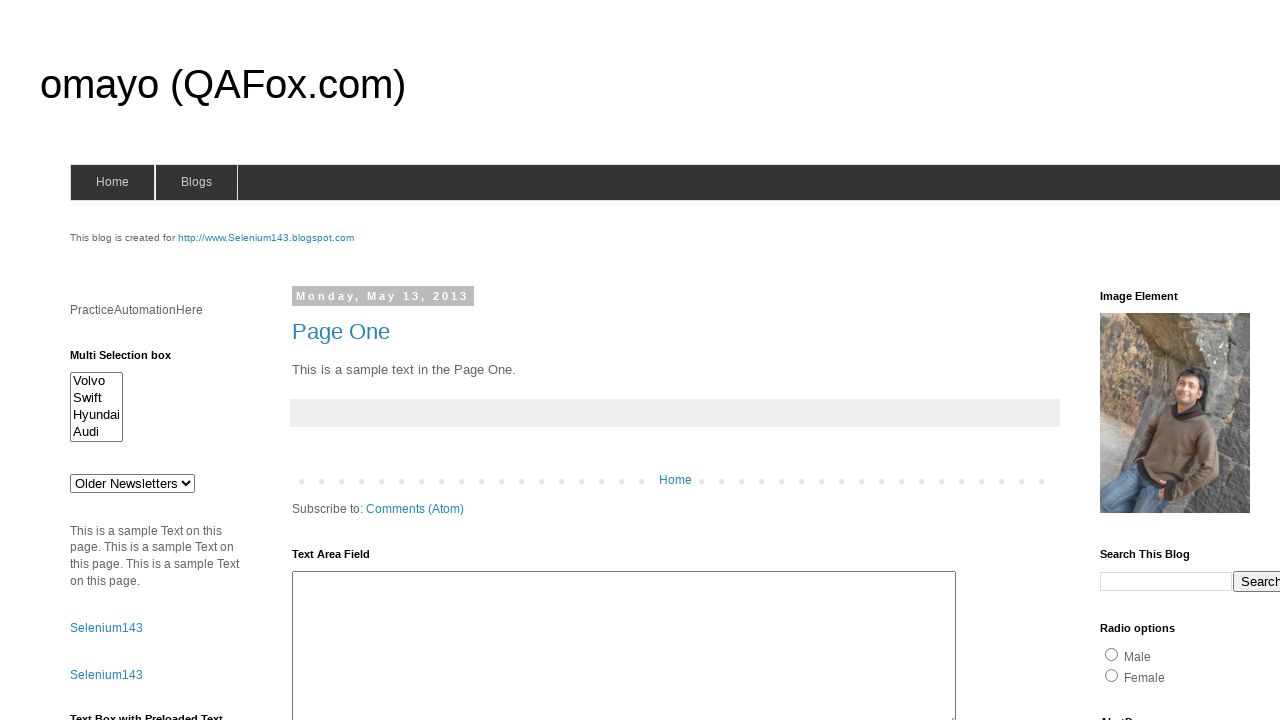

Retrieved option count: 4
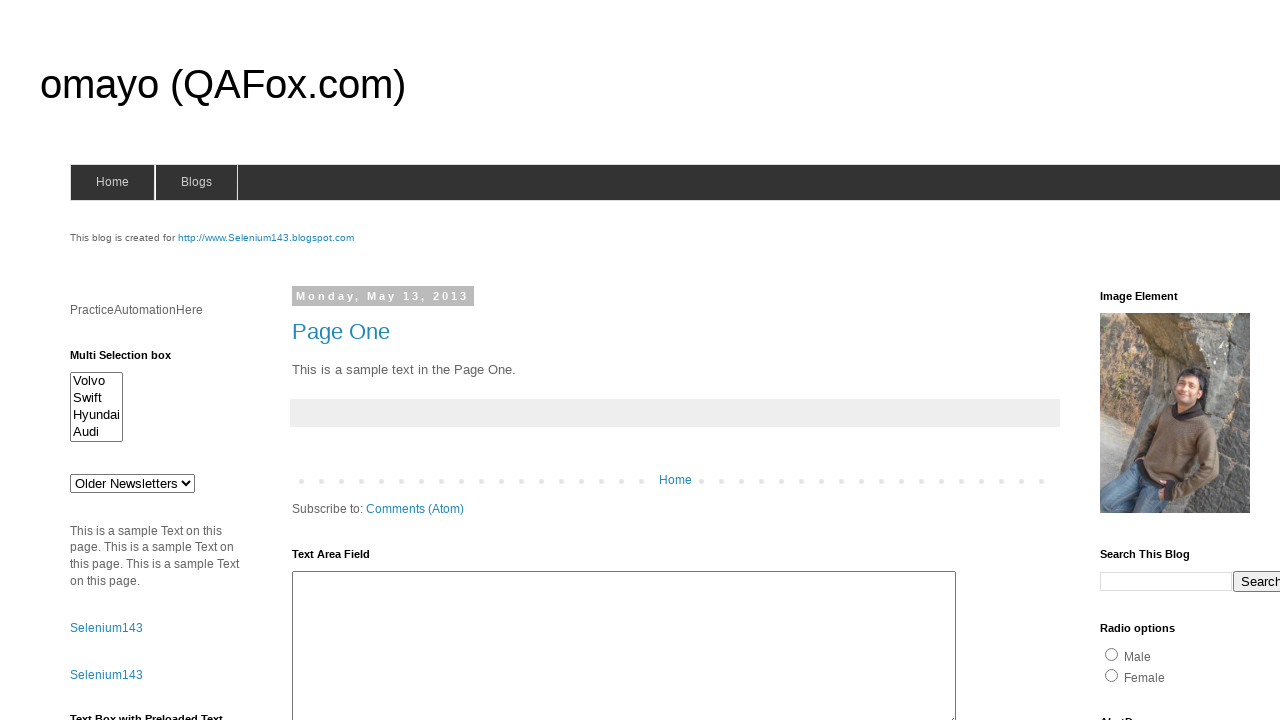

Printed all 4 option names from the dropdown
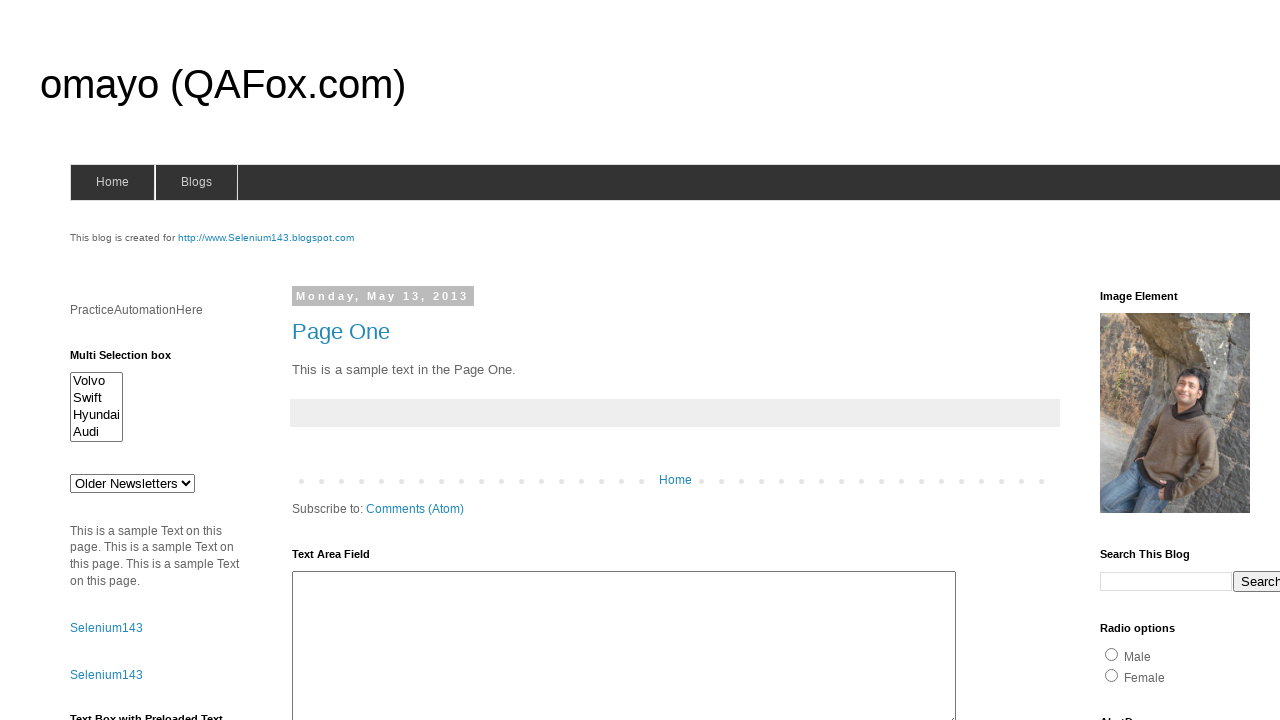

Selected multiple options at indices 0, 2, and 3 on #multiselect1
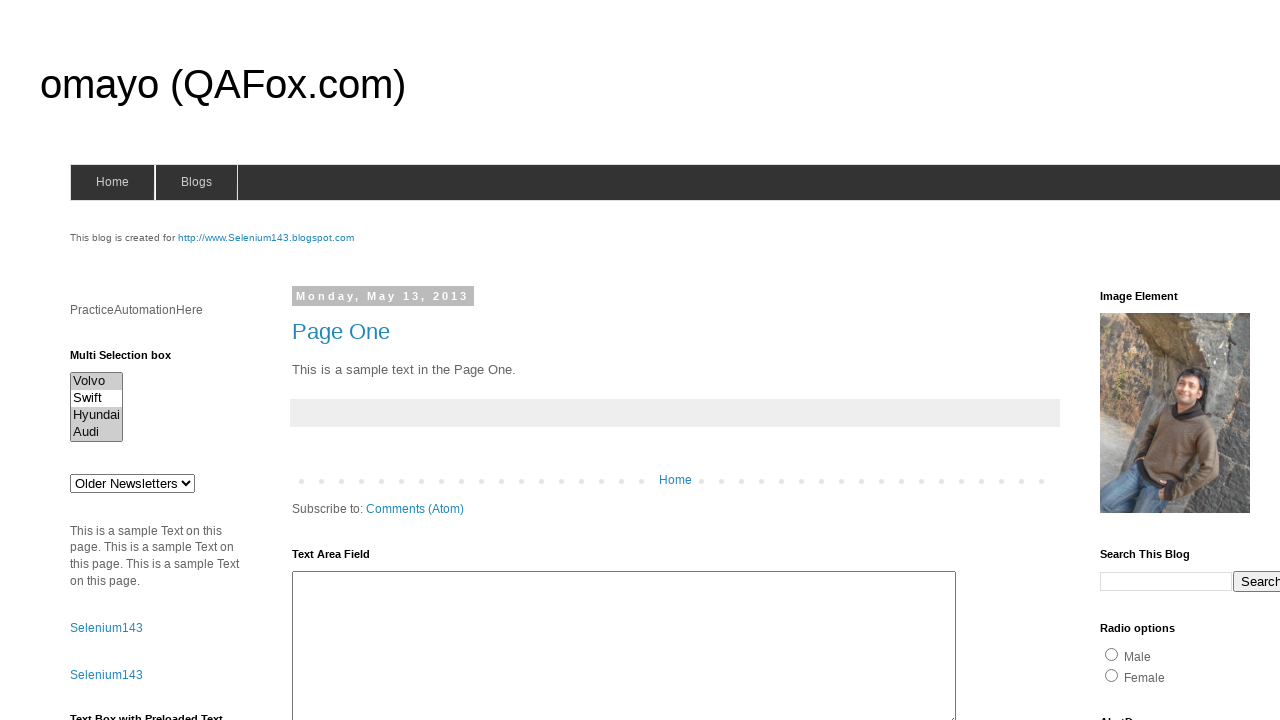

Retrieved all currently selected options, count: 3
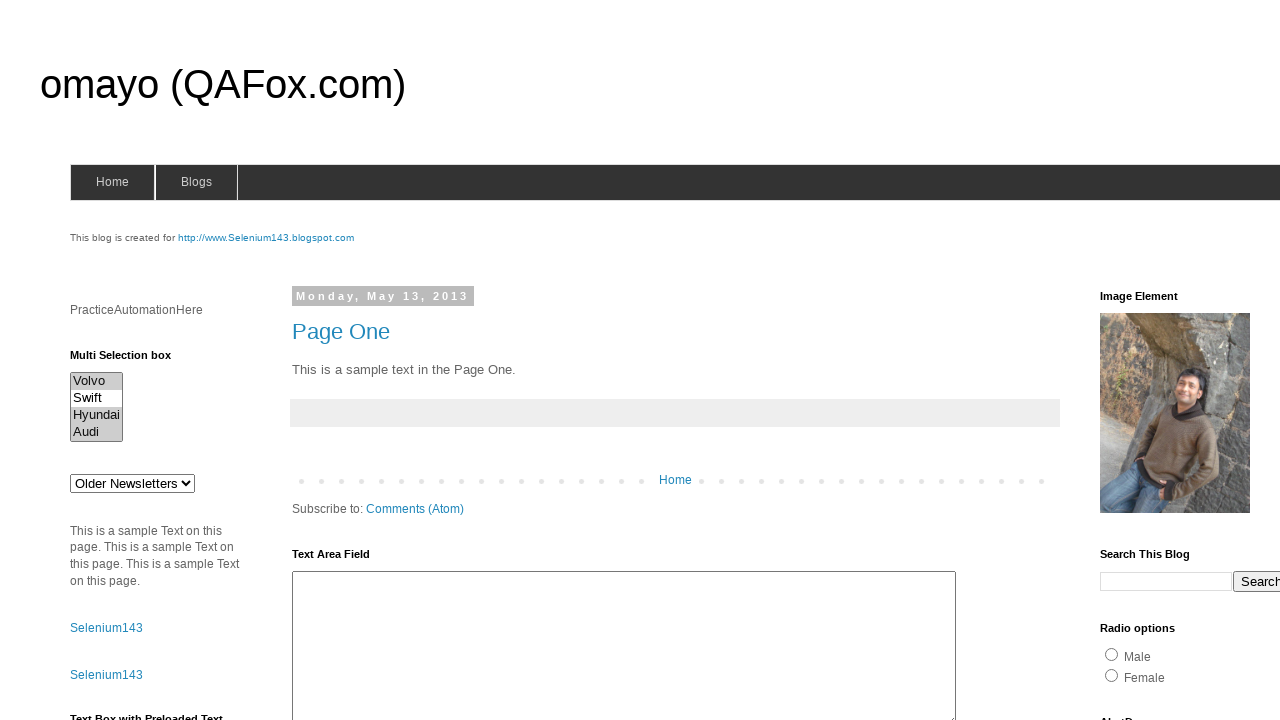

Deselected options by keeping only indices 2 and 3 selected on #multiselect1
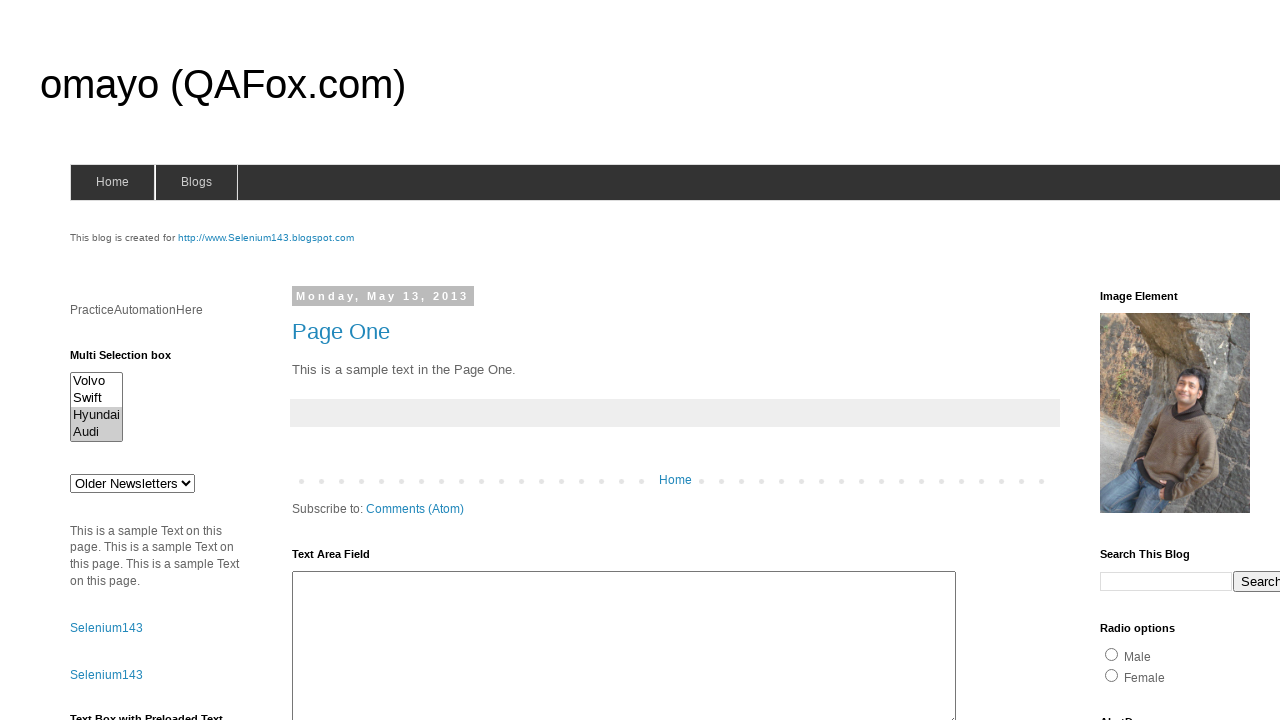

Deselected all options from the dropdown on #multiselect1
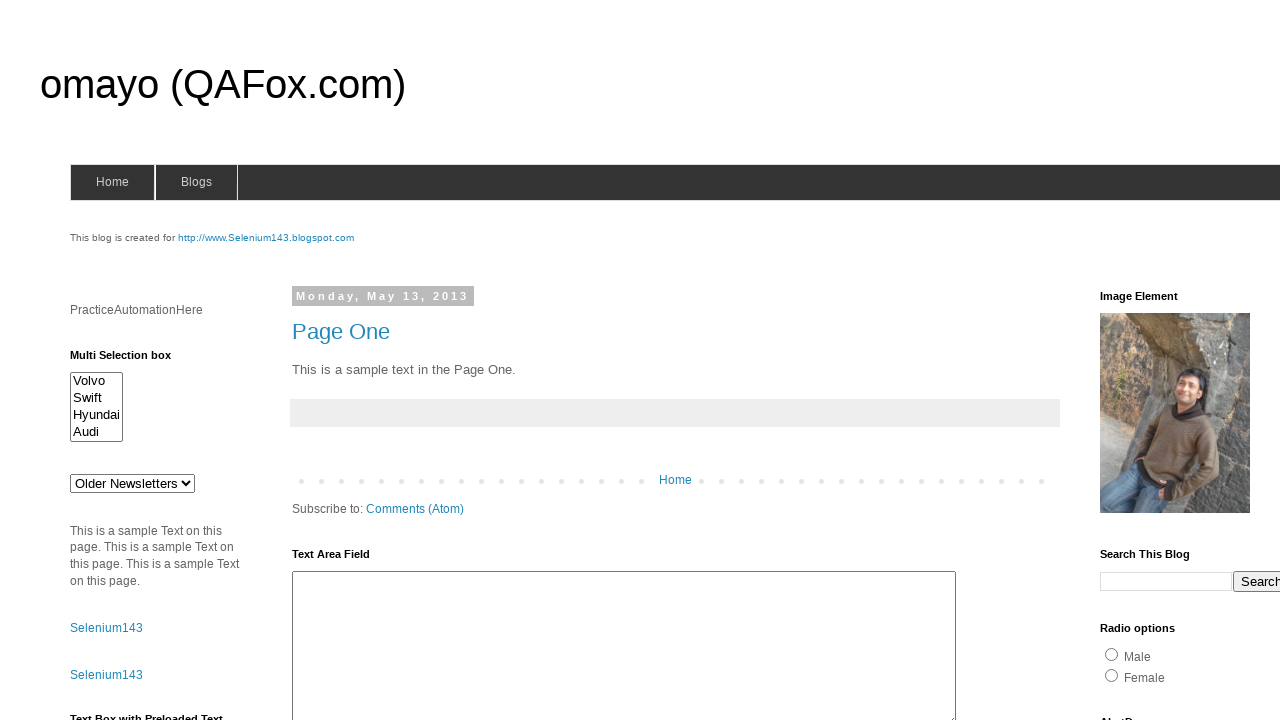

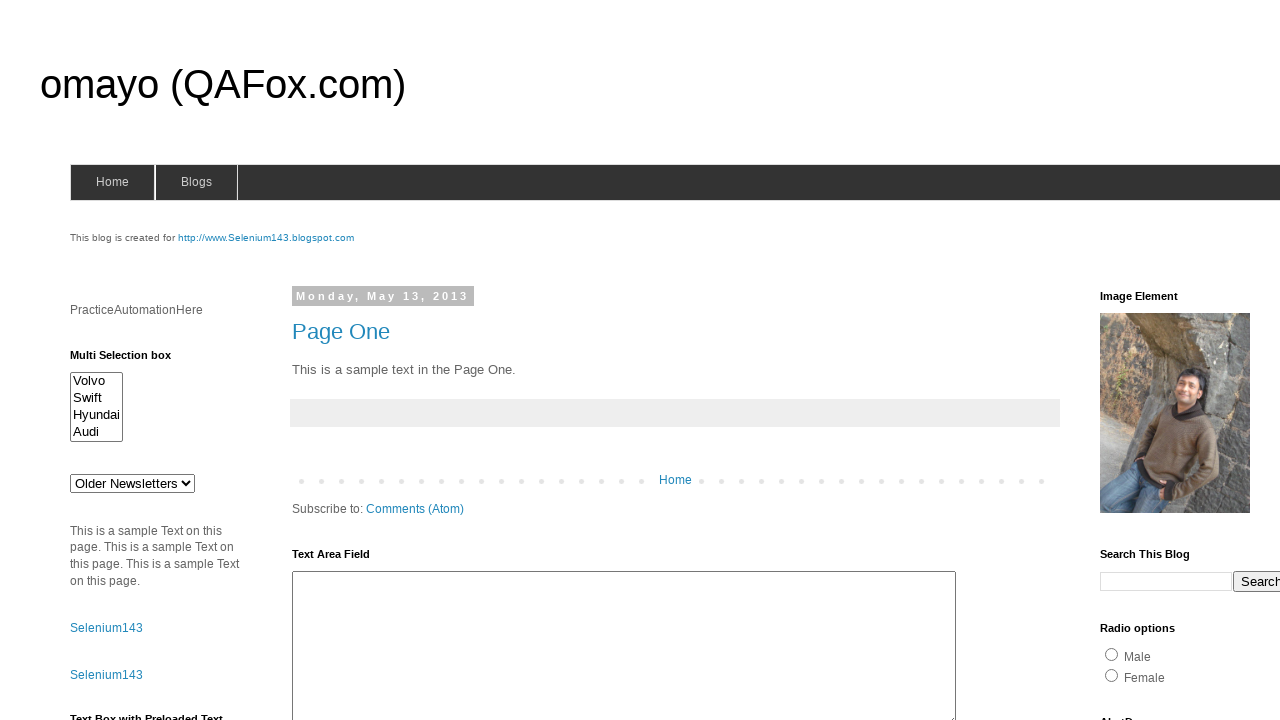